Tests registration form password validation by entering a password that is too short and verifying the minimum length error messages.

Starting URL: https://alada.vn/tai-khoan/dang-ky.html

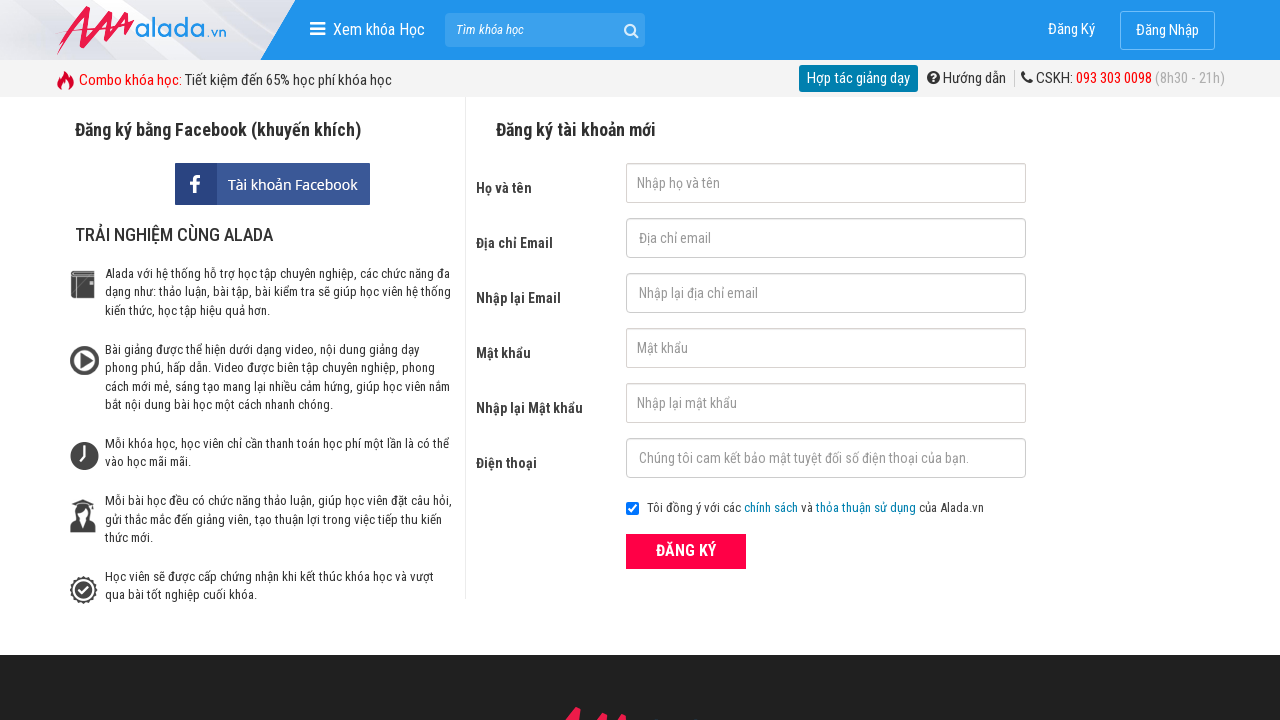

Filled name field with 'Micheal Jonh' on #txtFirstname
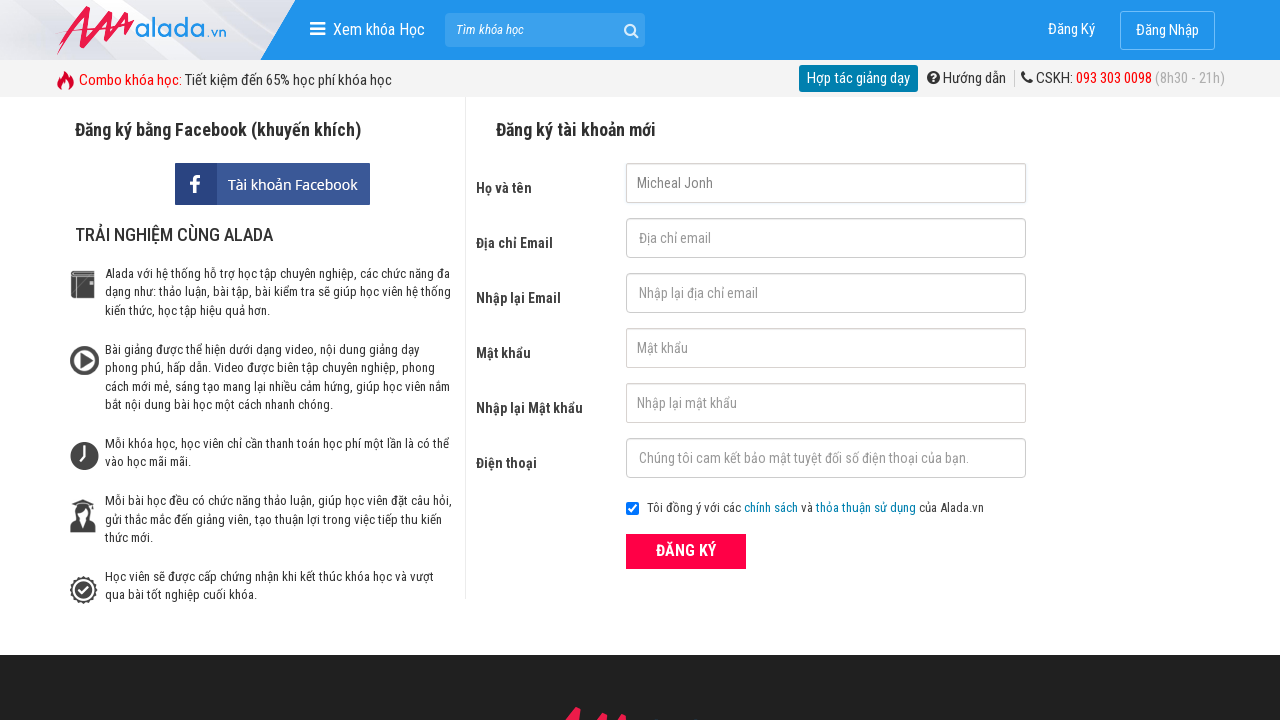

Filled email field with 'chiemvt@gmail.com' on #txtEmail
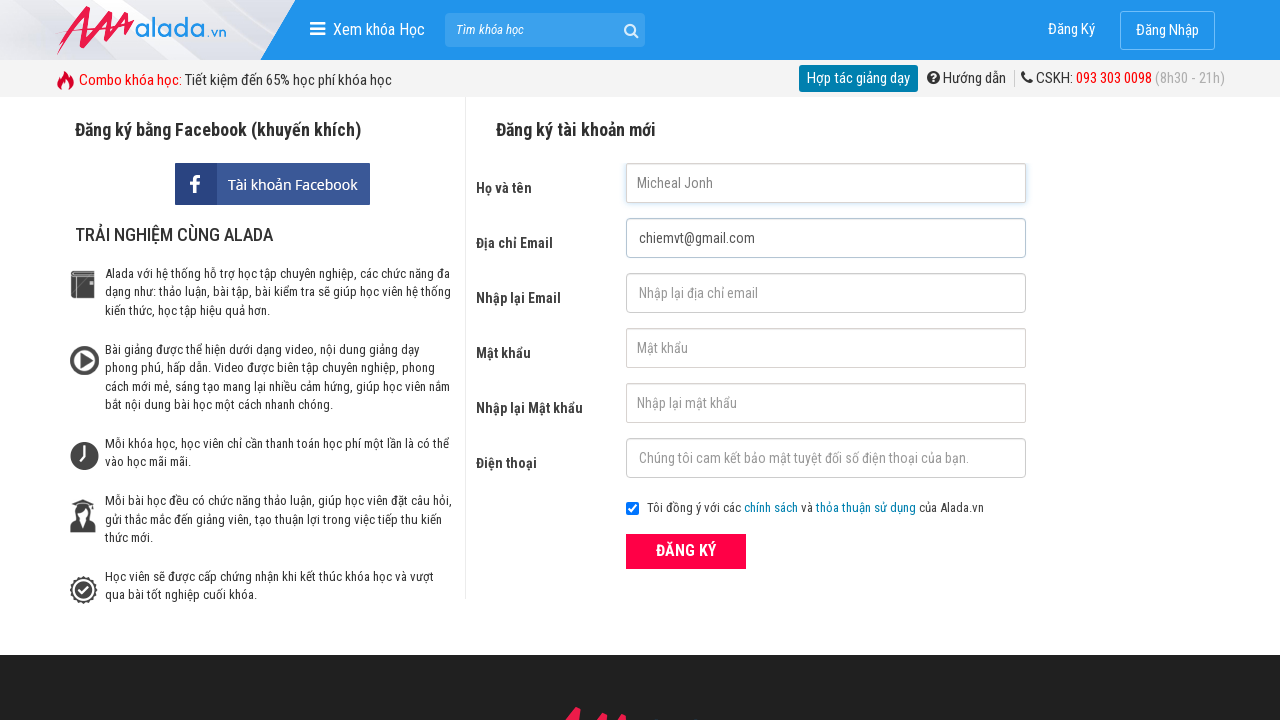

Filled confirm email field with 'chiemvt@gmail.com' on #txtCEmail
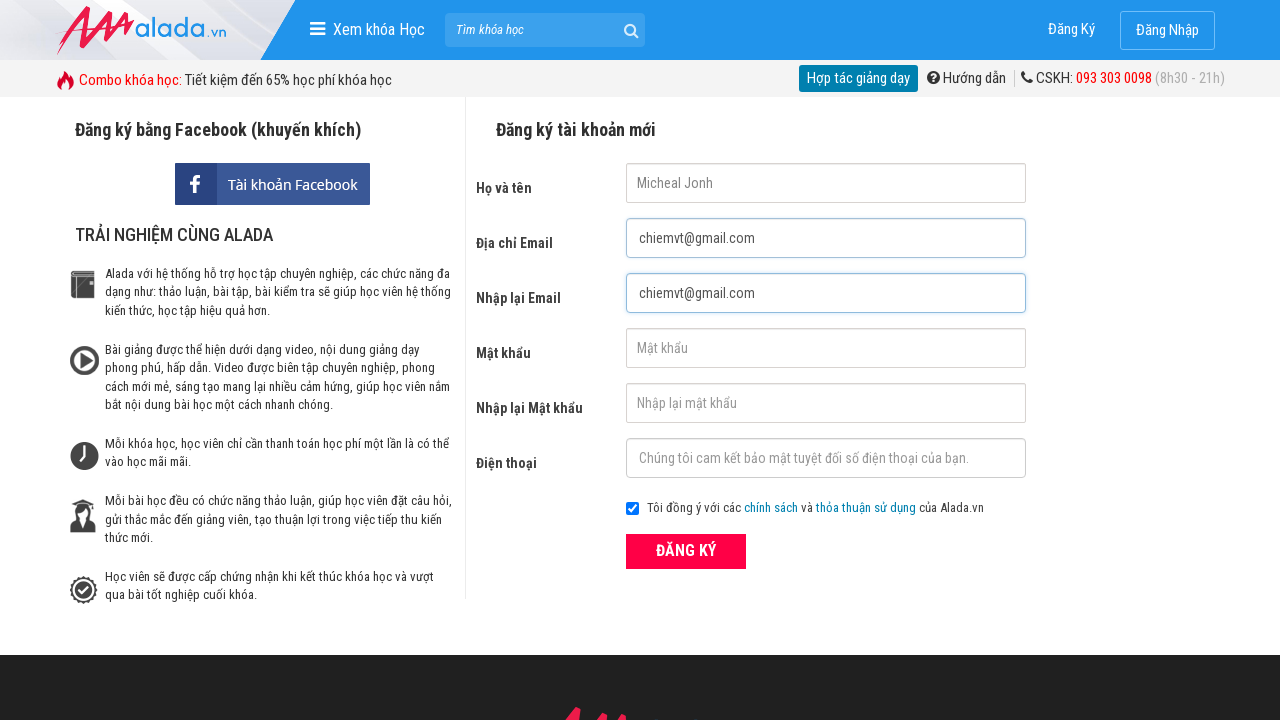

Filled password field with short password '123' (less than 6 characters) on #txtPassword
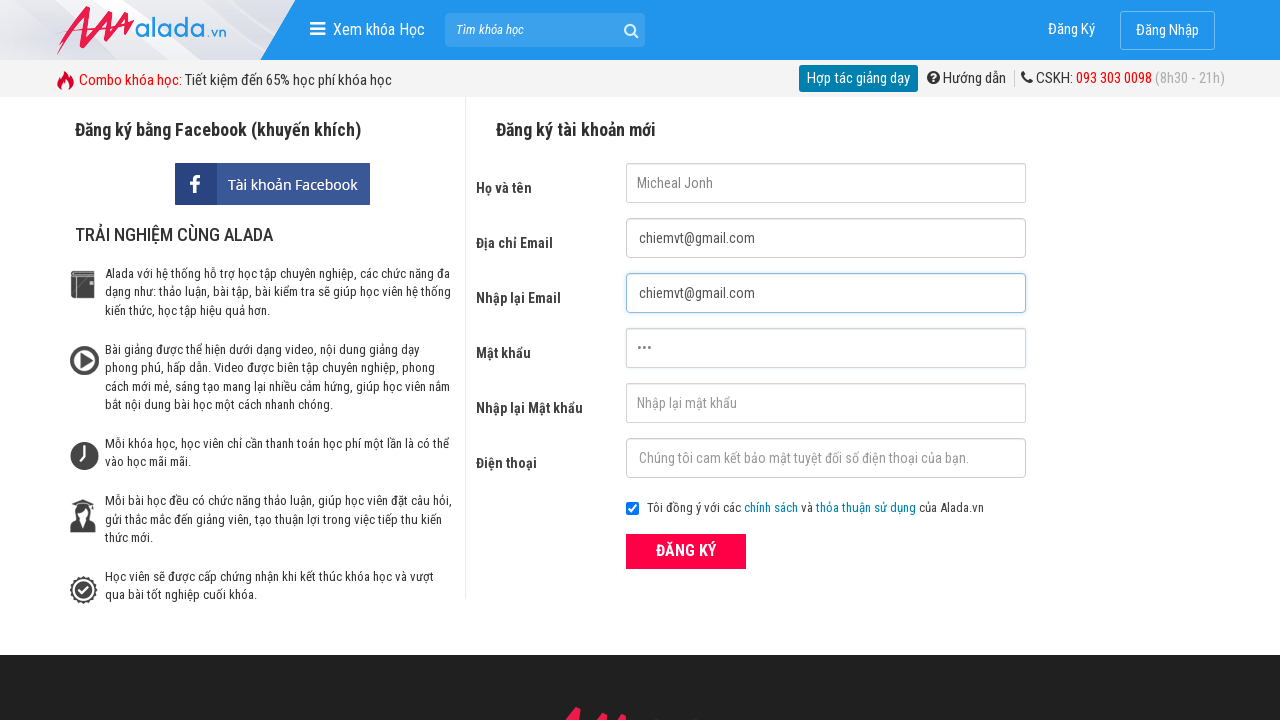

Filled confirm password field with '123' on #txtCPassword
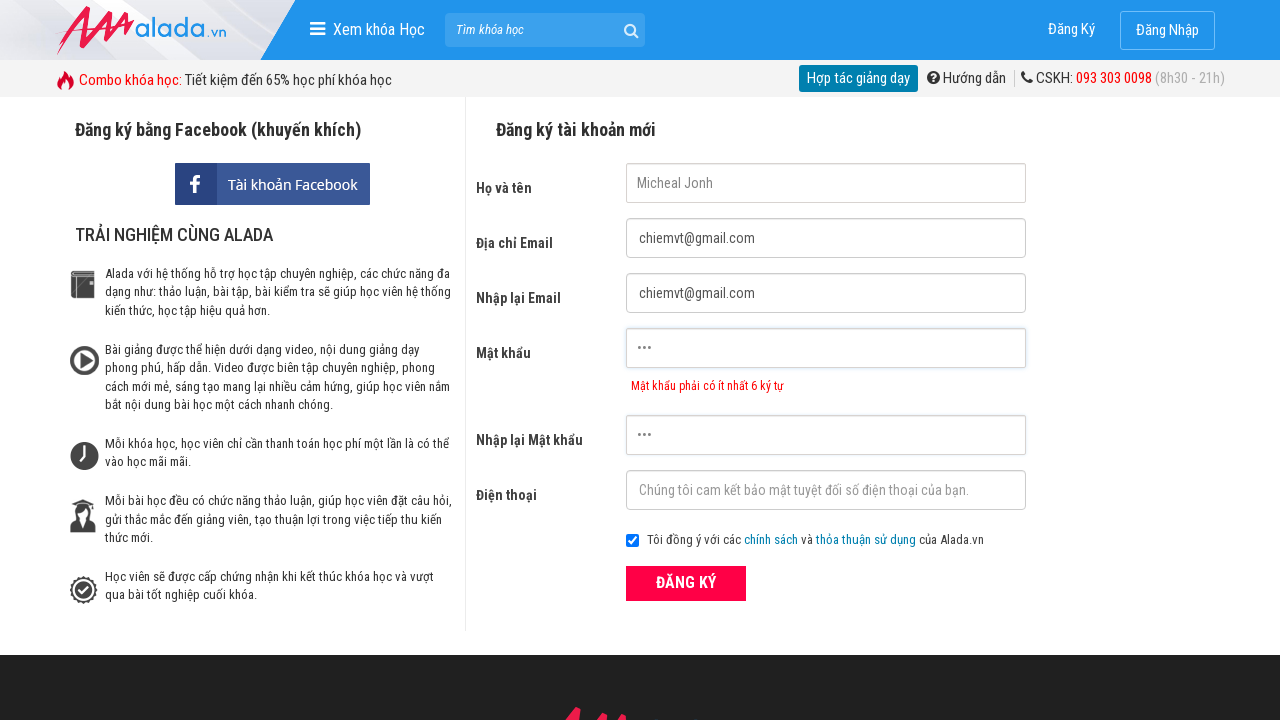

Filled phone number field with '0123456789' on #txtPhone
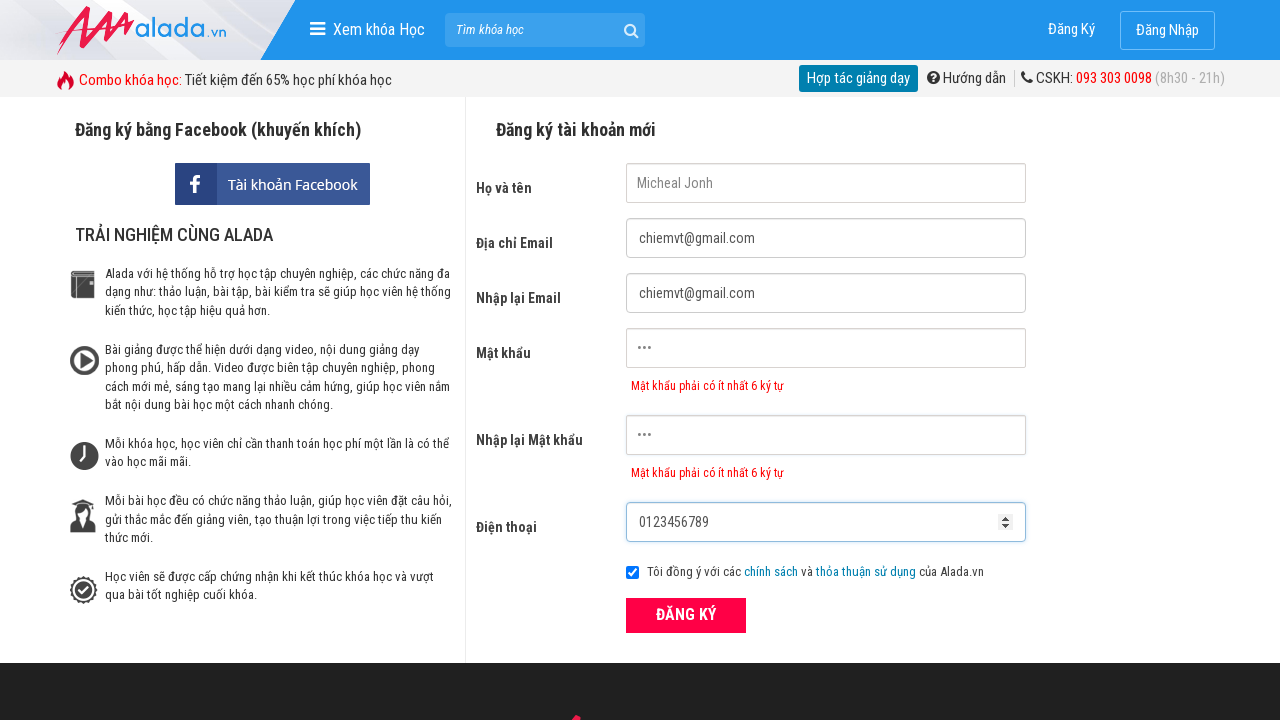

Clicked register button to submit form at (686, 615) on xpath=//form[@id='frmLogin']//button[text()='ĐĂNG KÝ']
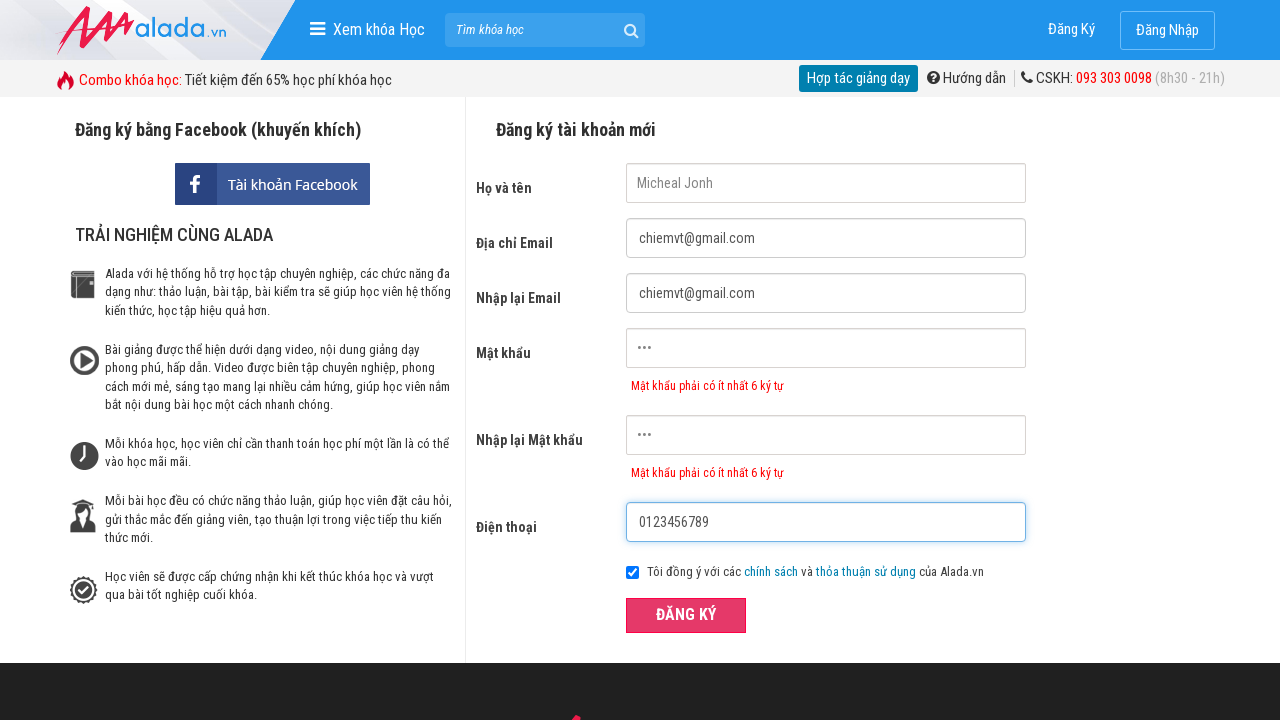

Password error message appeared, confirming minimum length validation
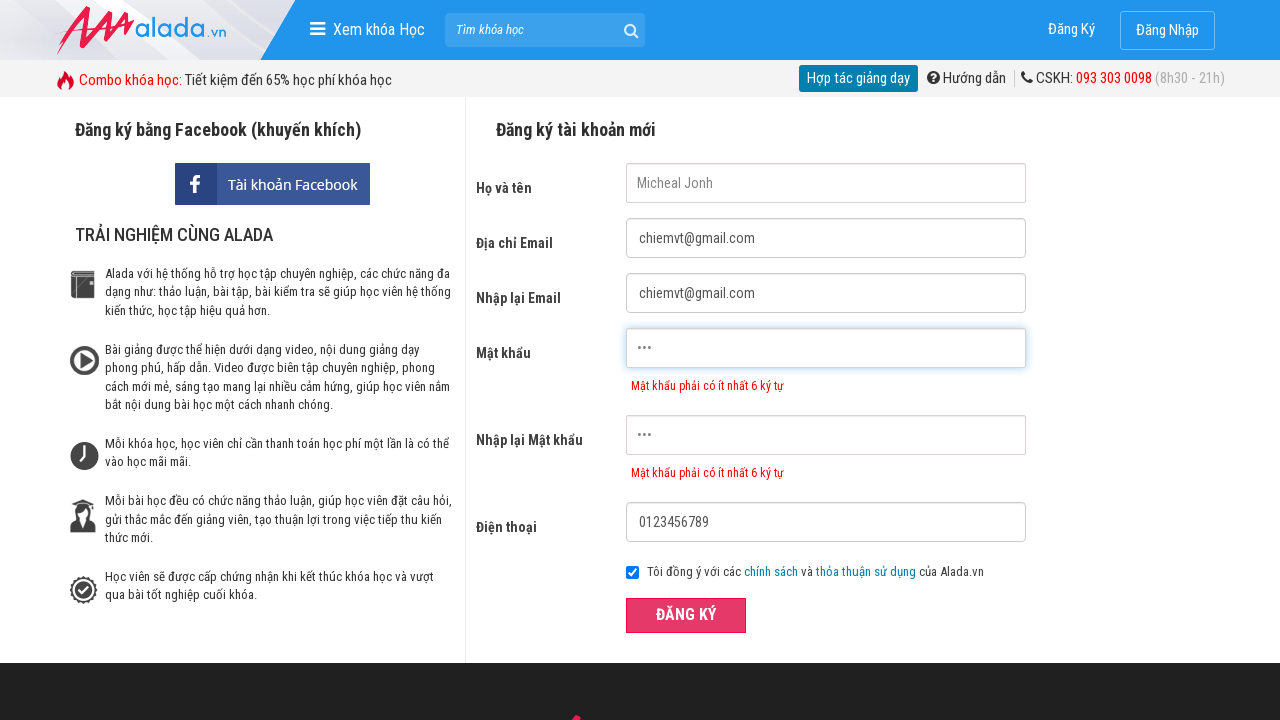

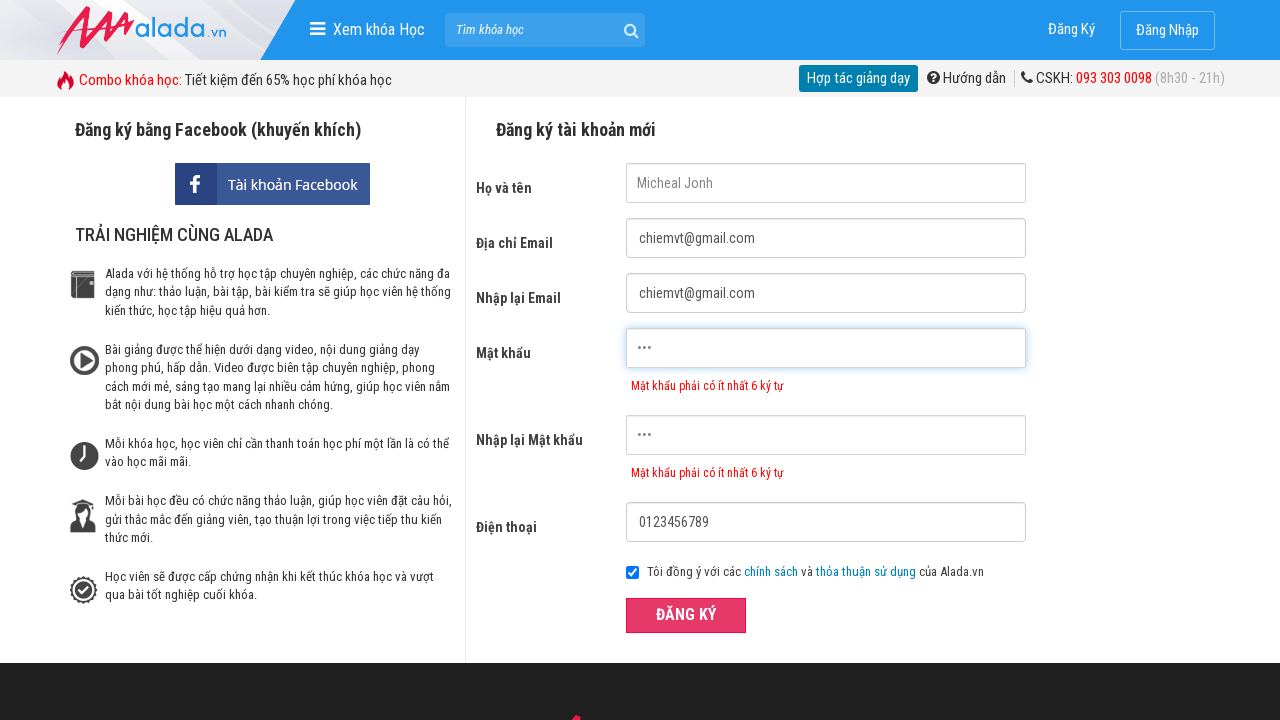